Tests selecting radio button 3 and verifying it is selected

Starting URL: https://formy-project.herokuapp.com/

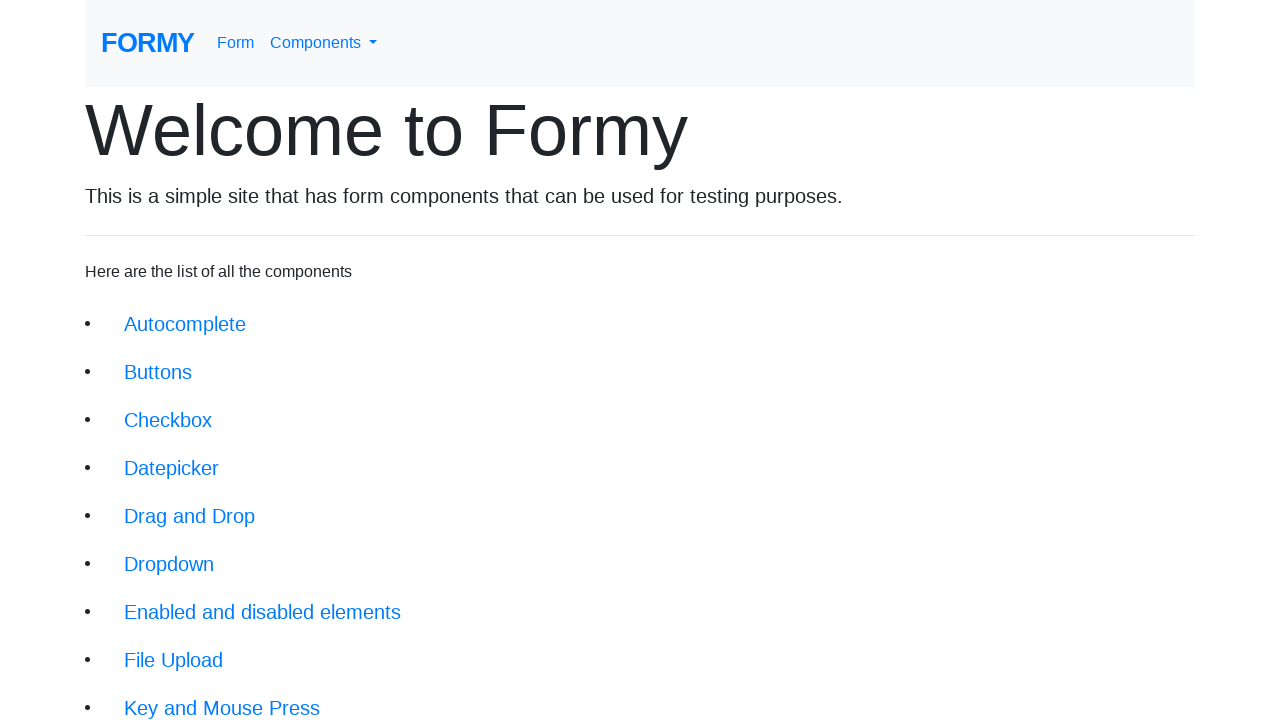

Clicked on radio buttons menu link at (182, 600) on xpath=/html/body/div/div/li[12]/a
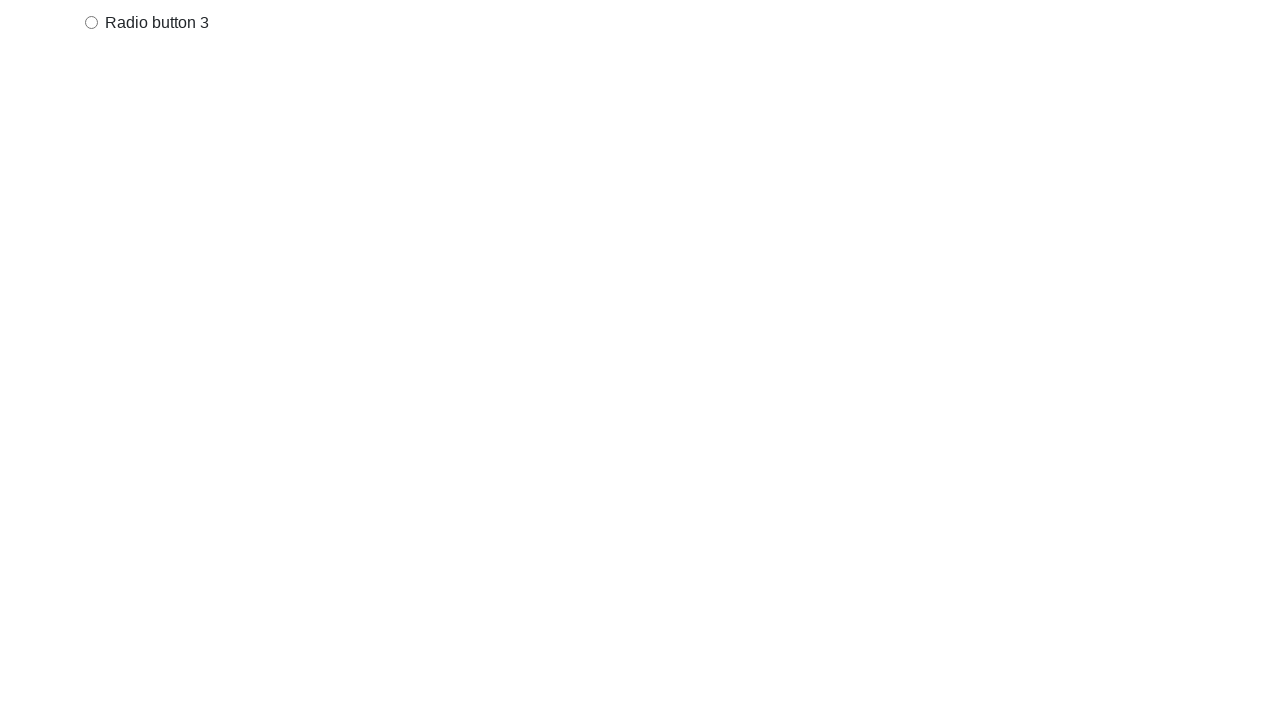

Clicked on radio button 3 at (92, 274) on xpath=//*[@value='option3']
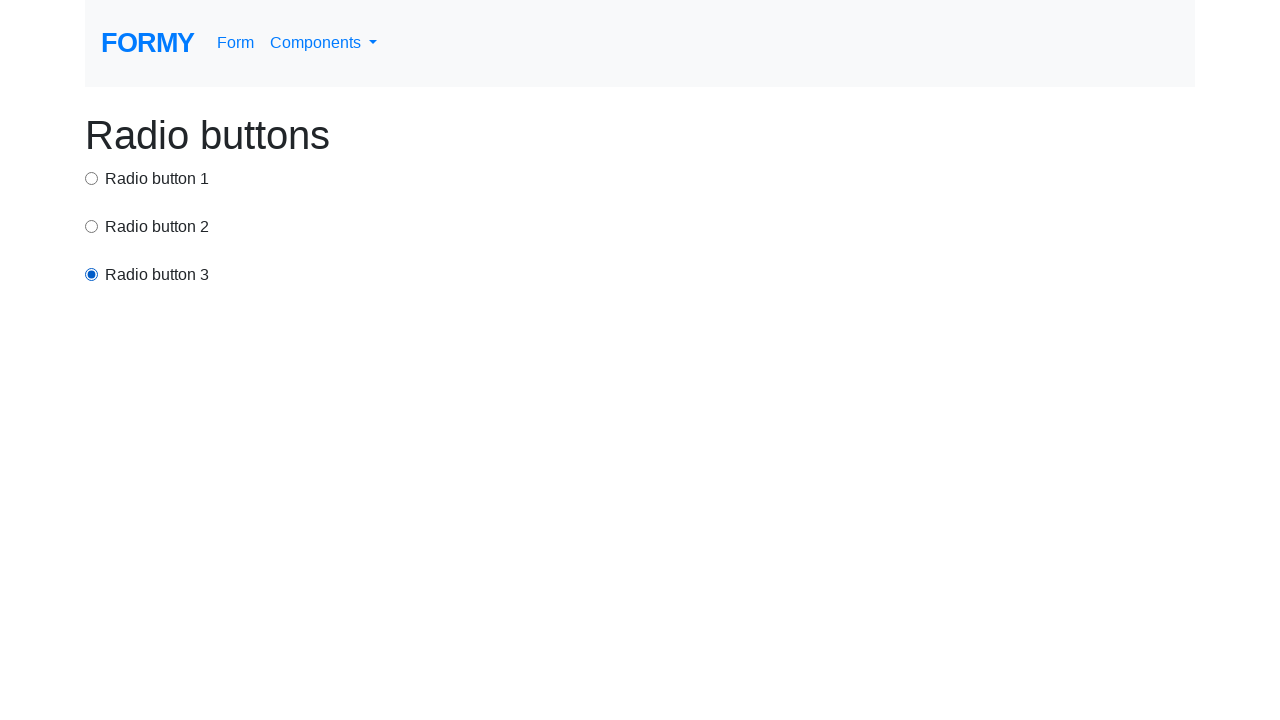

Verified that radio button 3 is selected
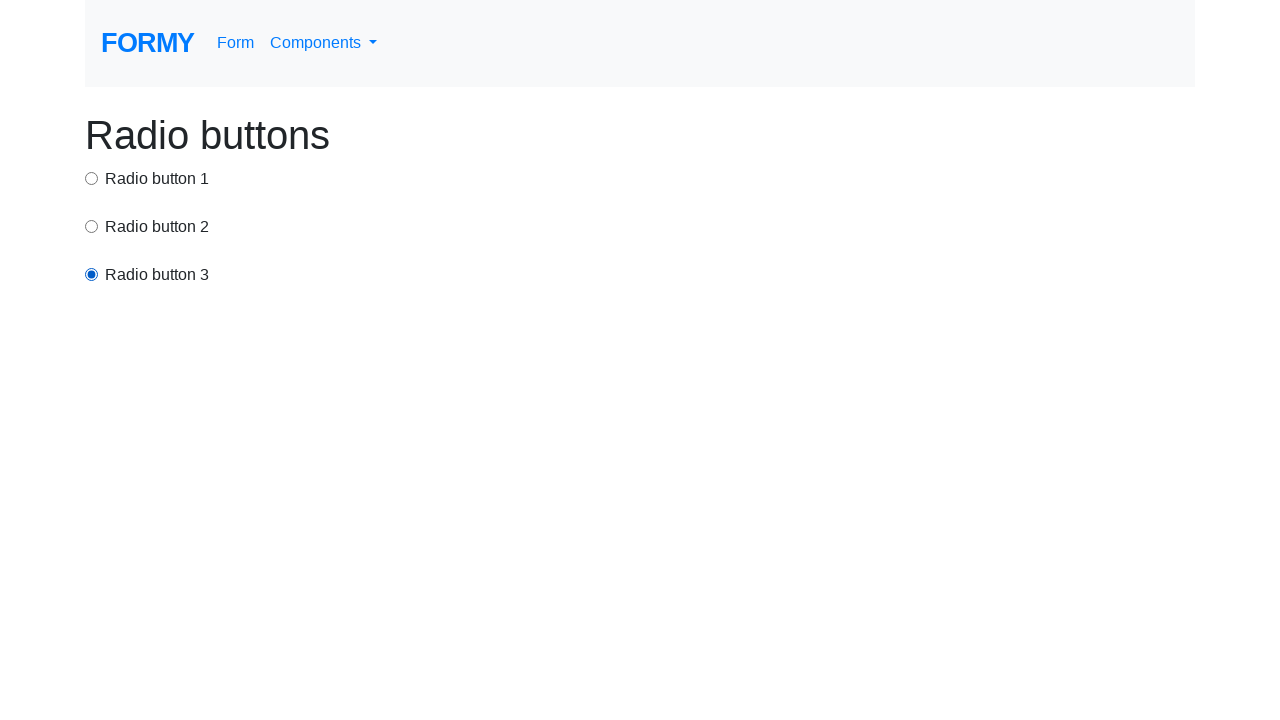

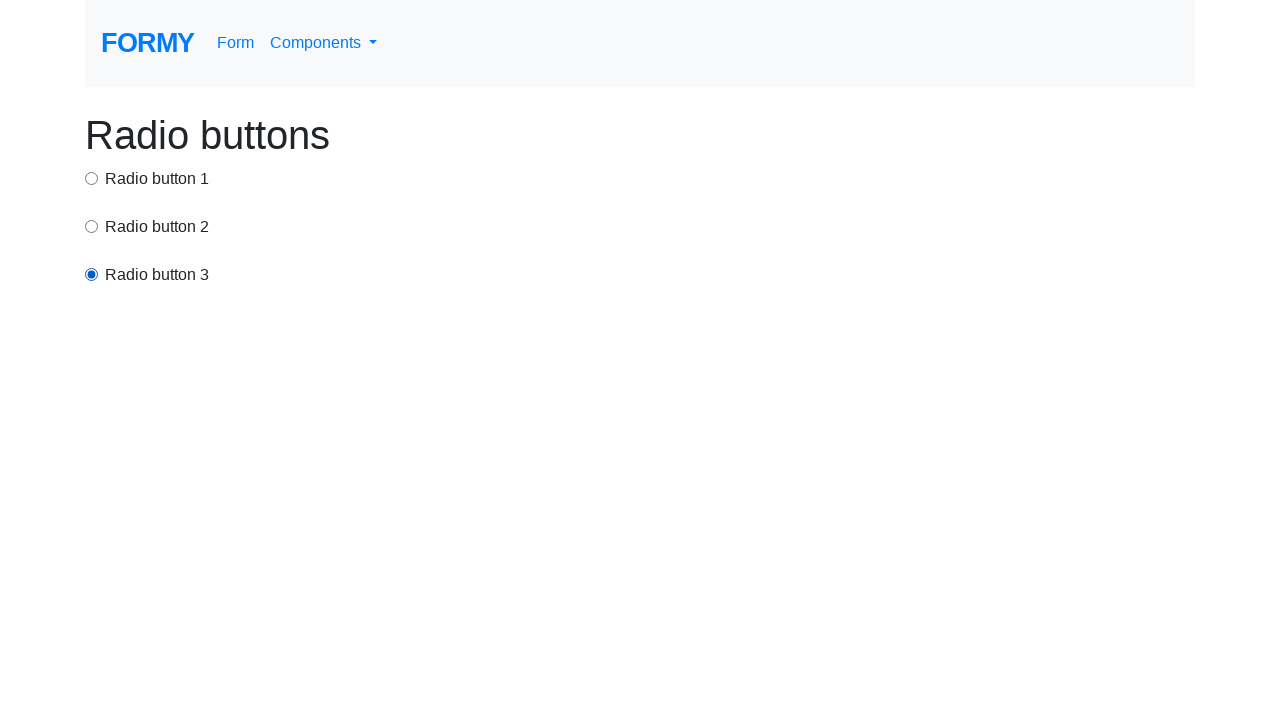